Tests the Six Degrees of Wikipedia bidirectional path search by finding paths between two Wikipedia articles, waiting for results to load

Starting URL: https://www.sixdegreesofwikipedia.com/?source=Leonardo%20da%20Vinci&target=Michelangelo

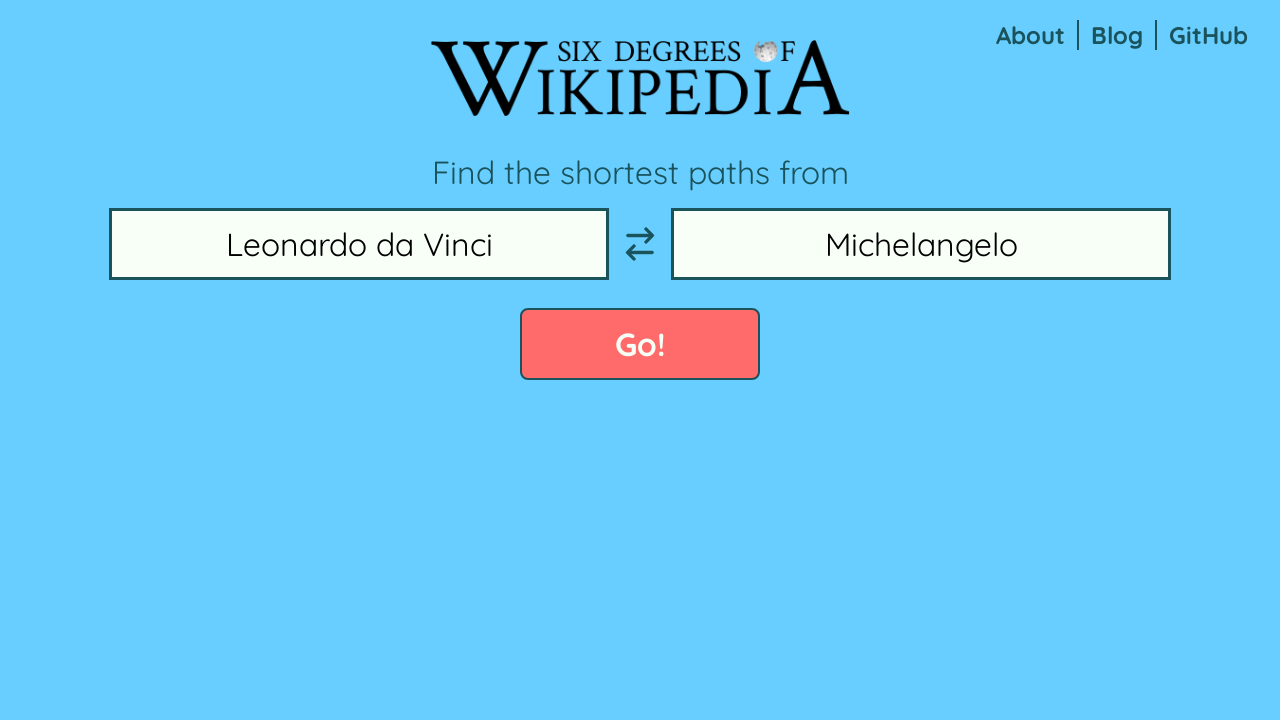

Clicked search button to initiate path finding between Leonardo da Vinci and Michelangelo at (640, 344) on button
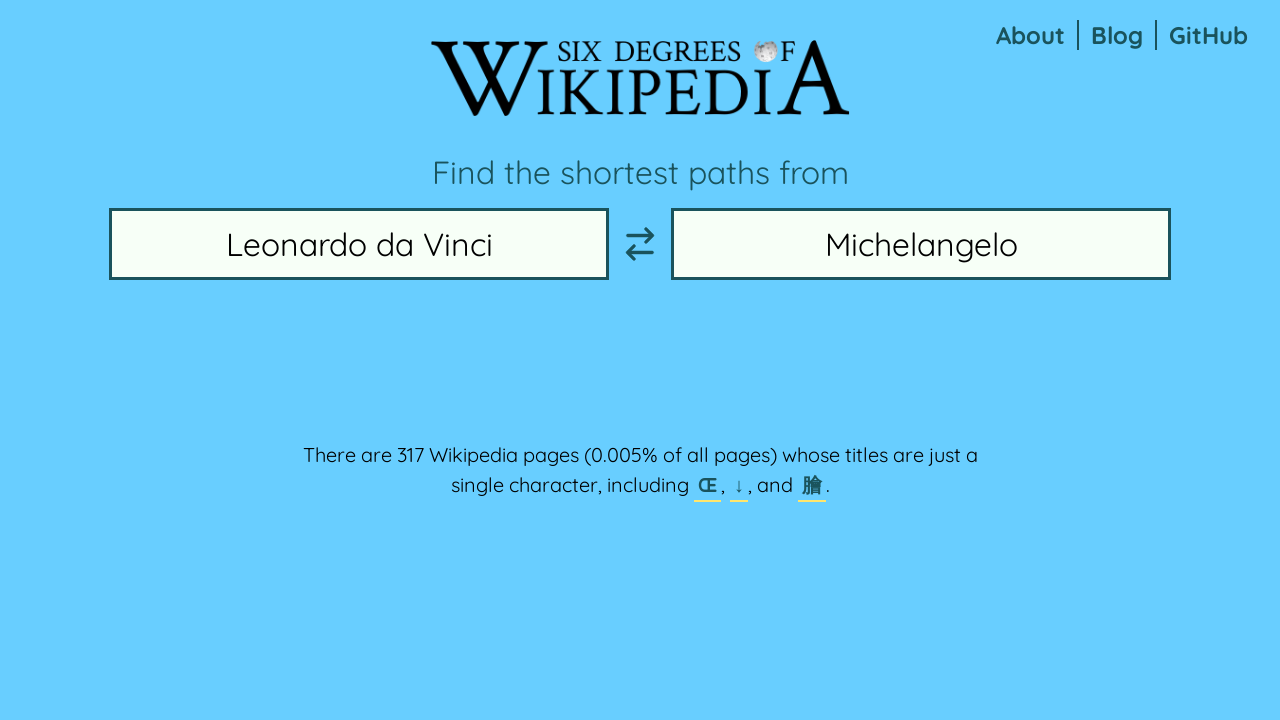

Results panel loaded
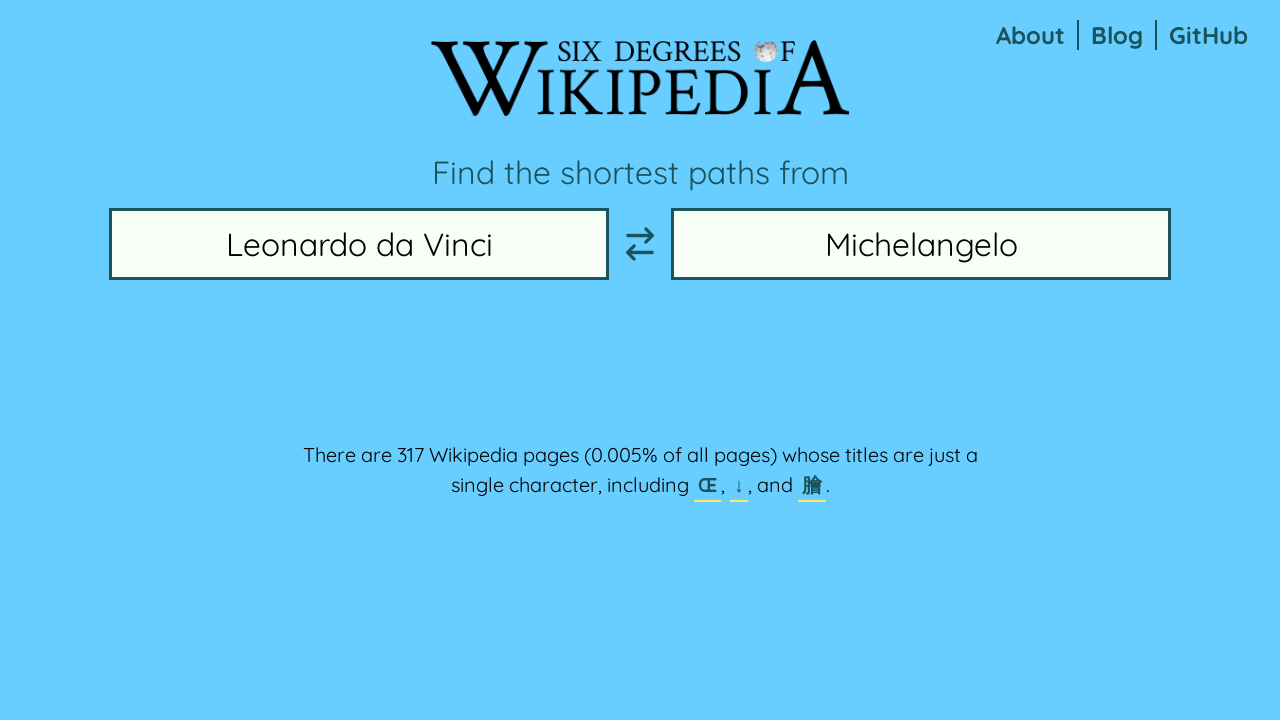

Waited for results to fully render
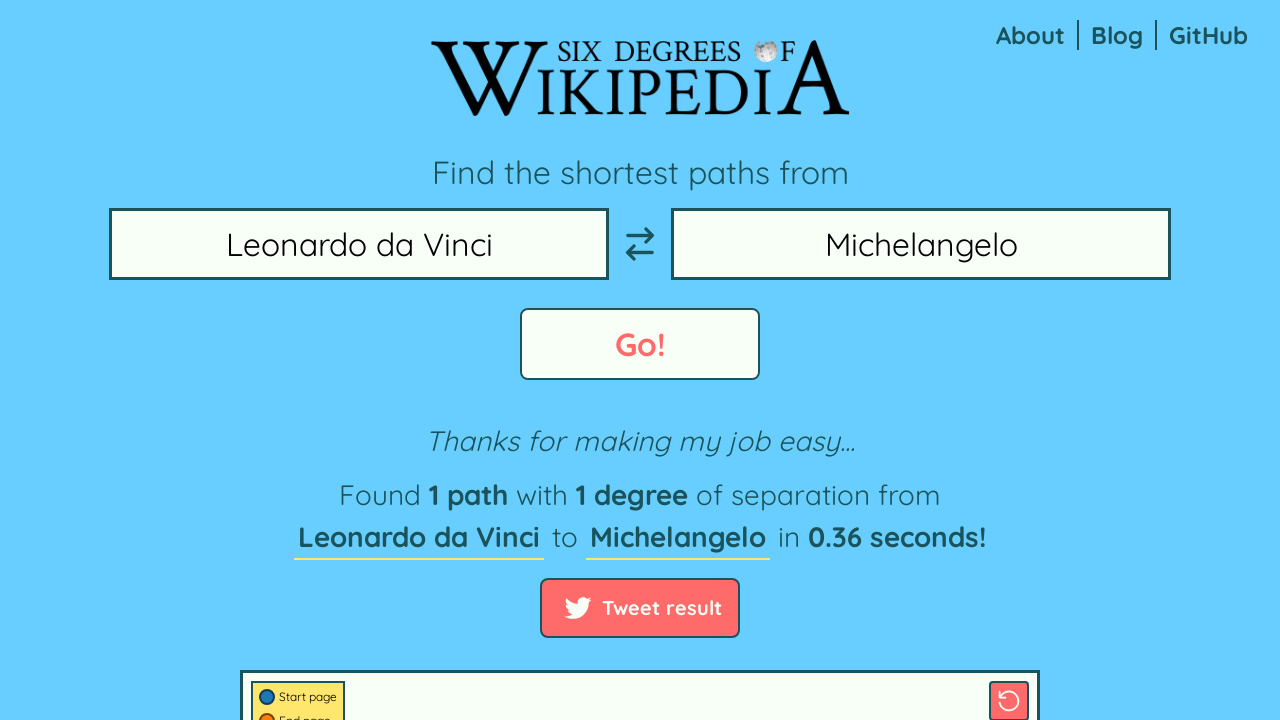

Verified link elements are present in results
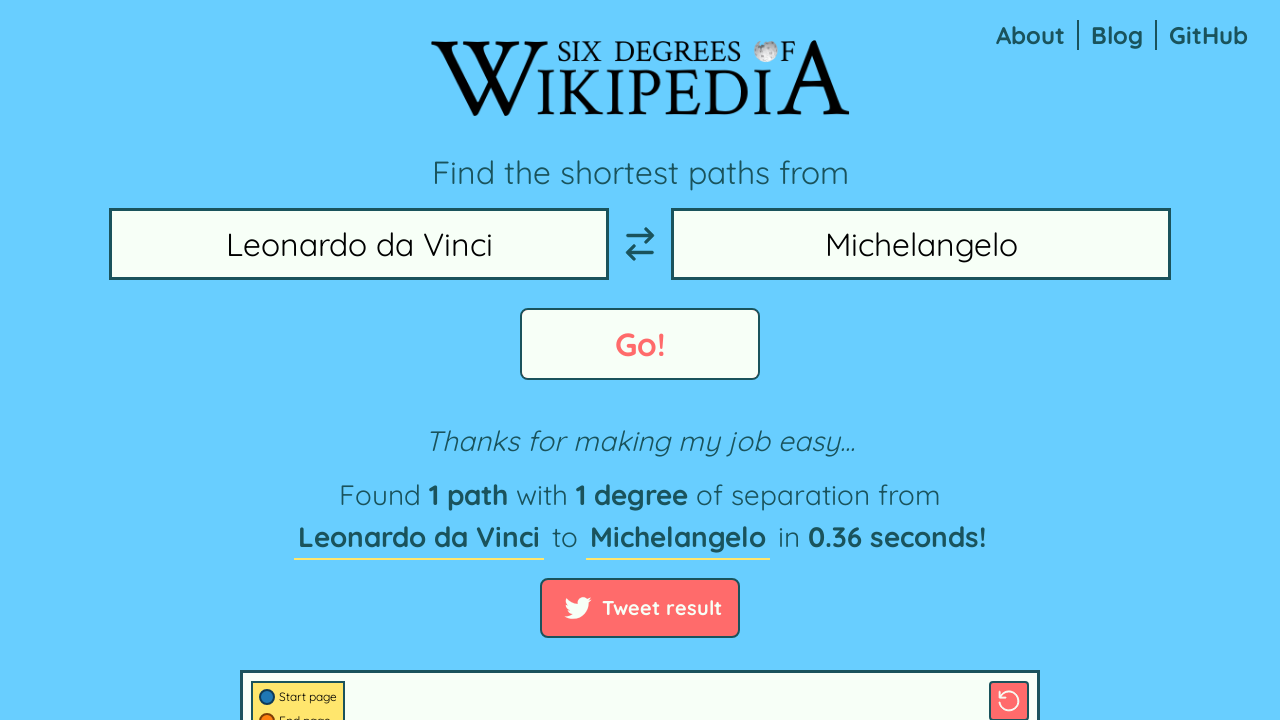

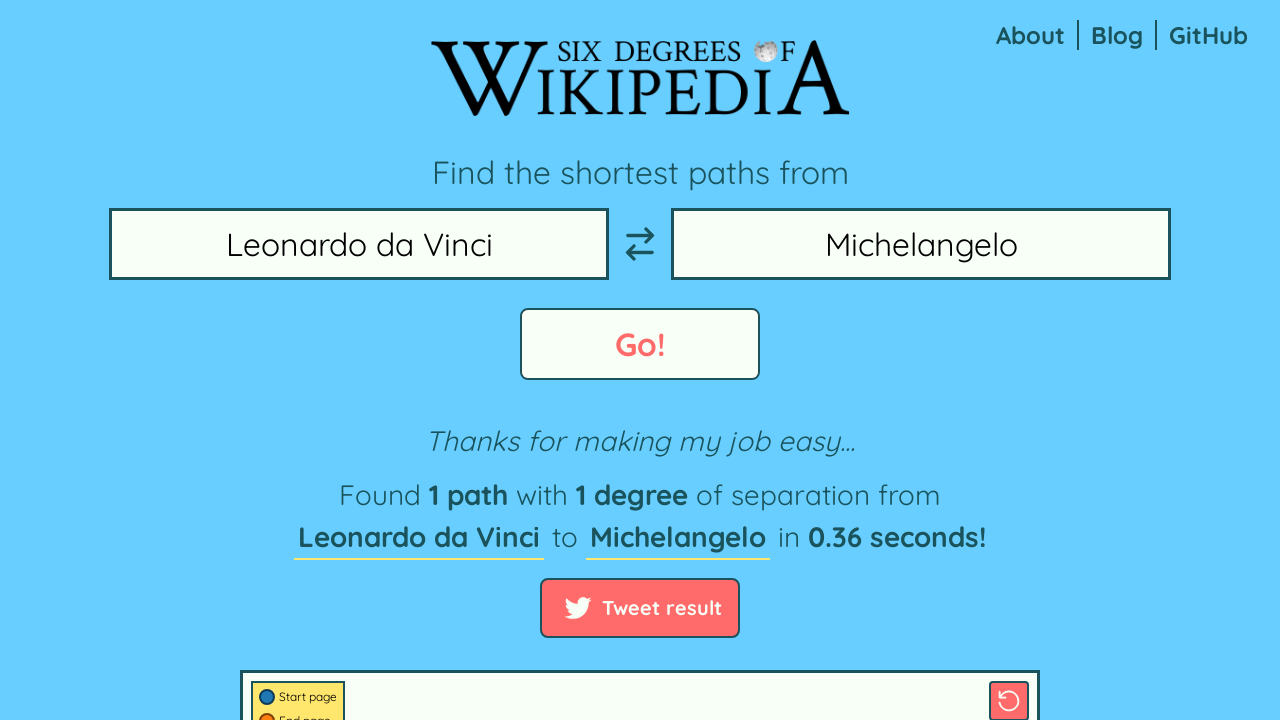